Tests network interception by blocking CSS, JPG, and PNG resources, then loading a page to verify it displays without images and styles

Starting URL: https://whenwise.agileway.net

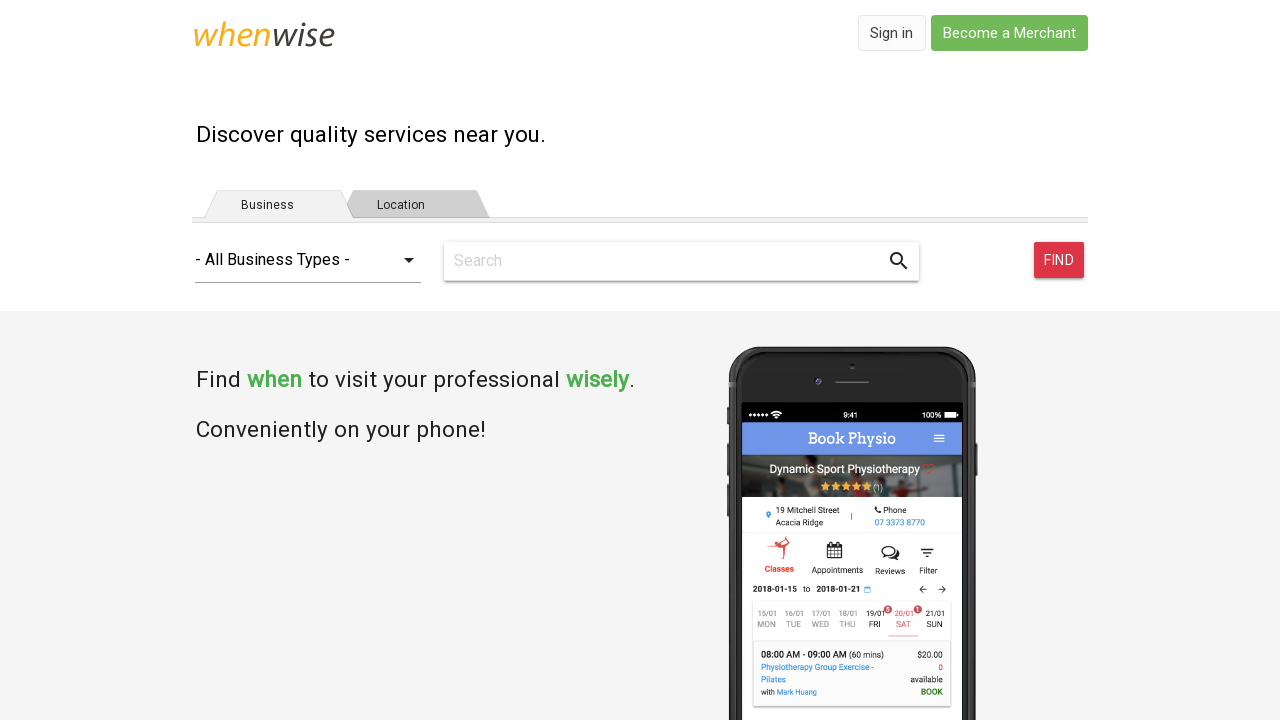

Set up network interception to block CSS and image resources
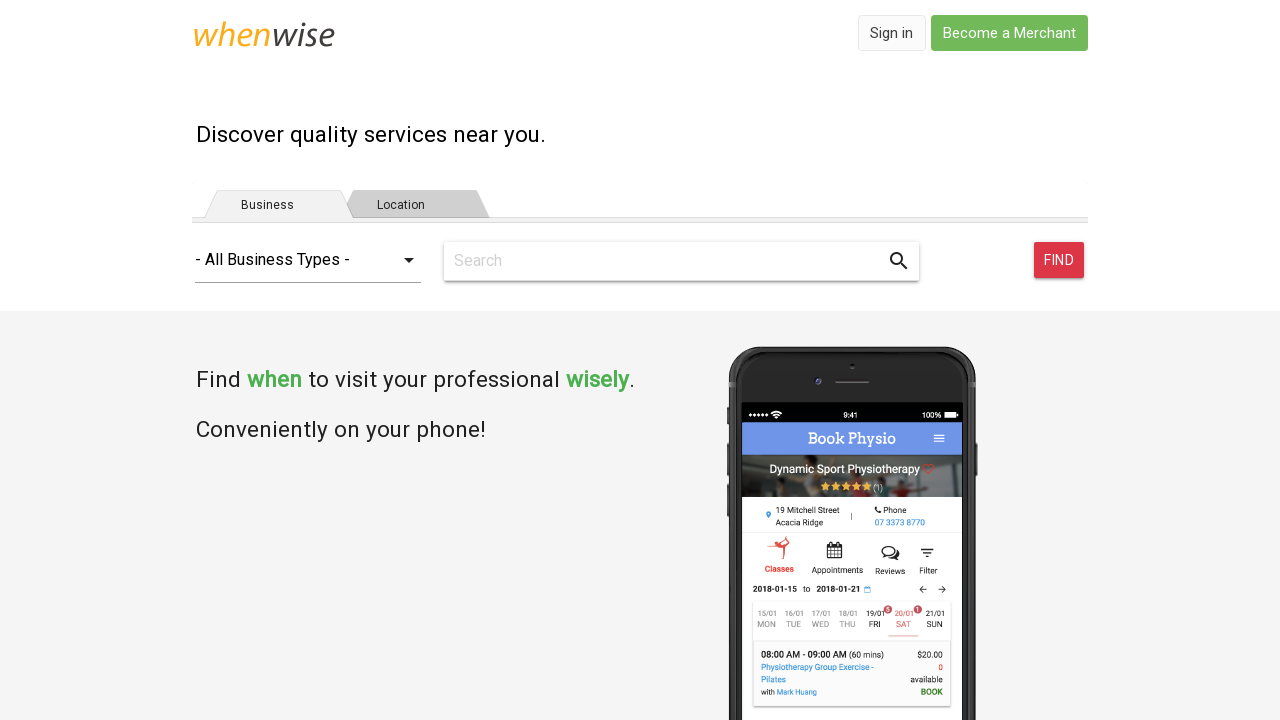

Navigated to https://whenwise.agileway.net with CSS and images blocked
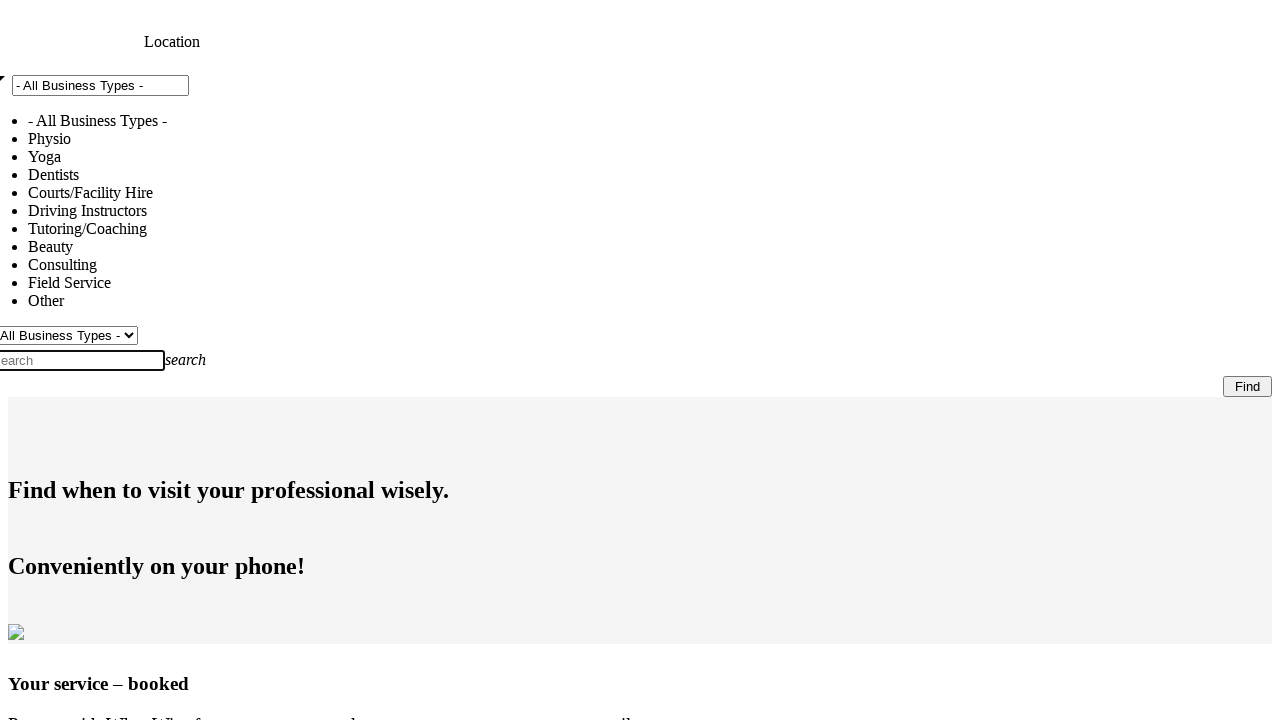

Page finished loading in networkidle state without images and styles
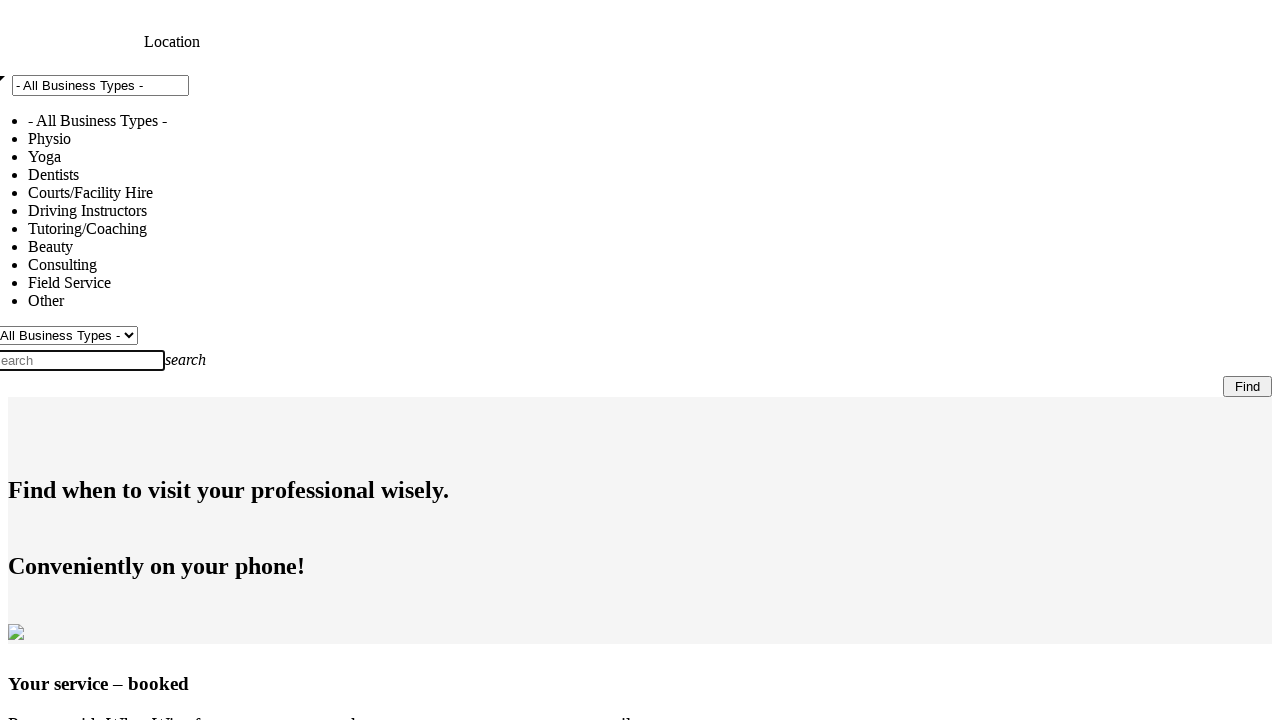

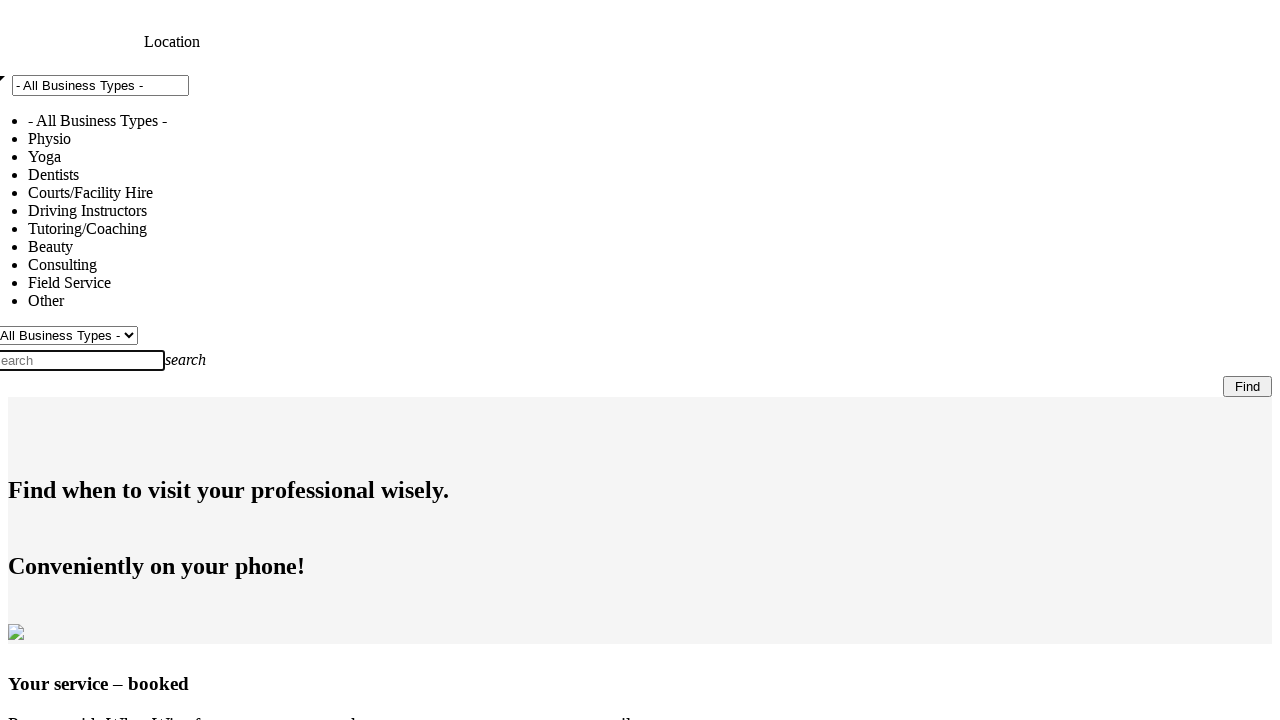